Navigates to the movies4u.skin website, maximizes the window, and retrieves the page title

Starting URL: https://movies4u.skin/

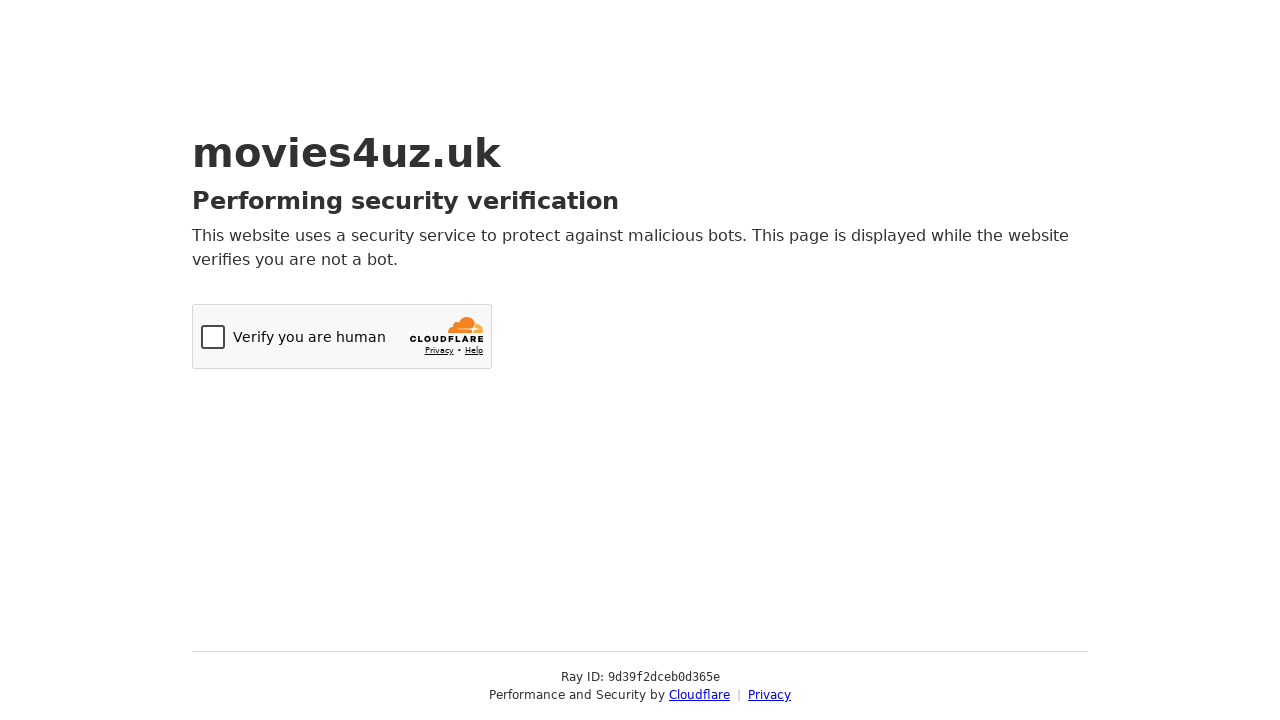

Navigated to https://movies4u.skin/
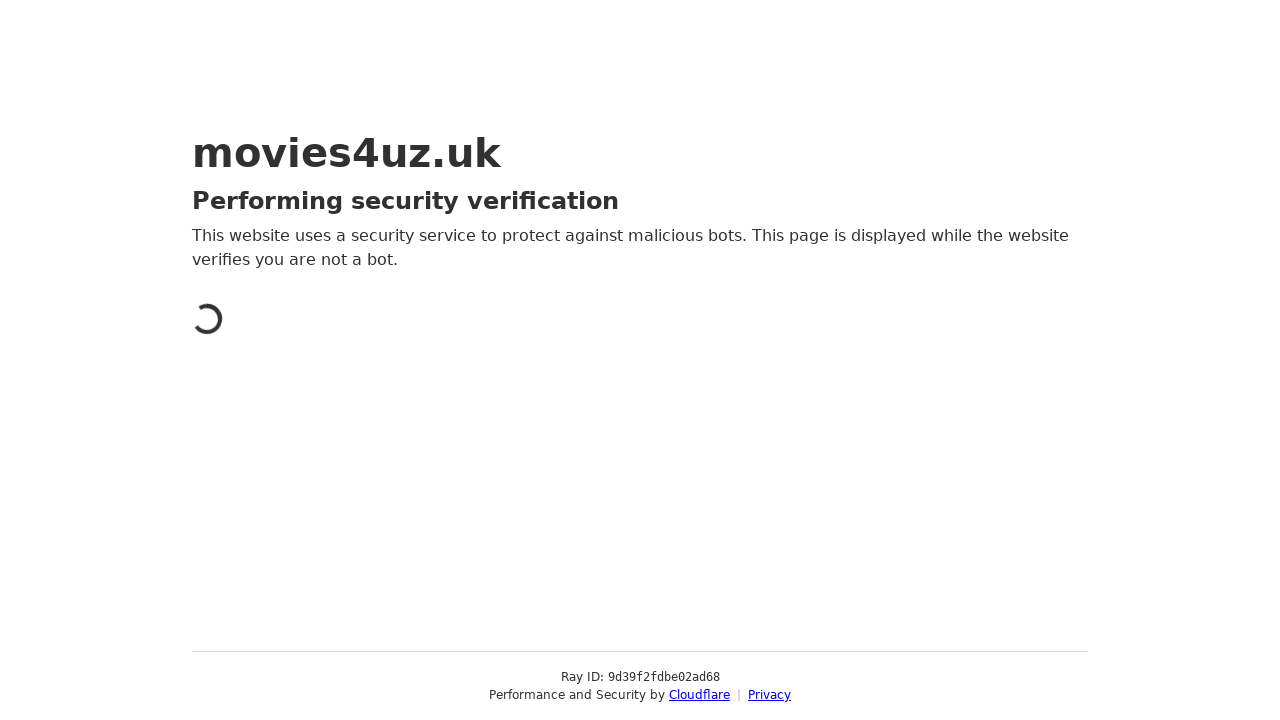

Set viewport size to 1920x1080 (maximized window)
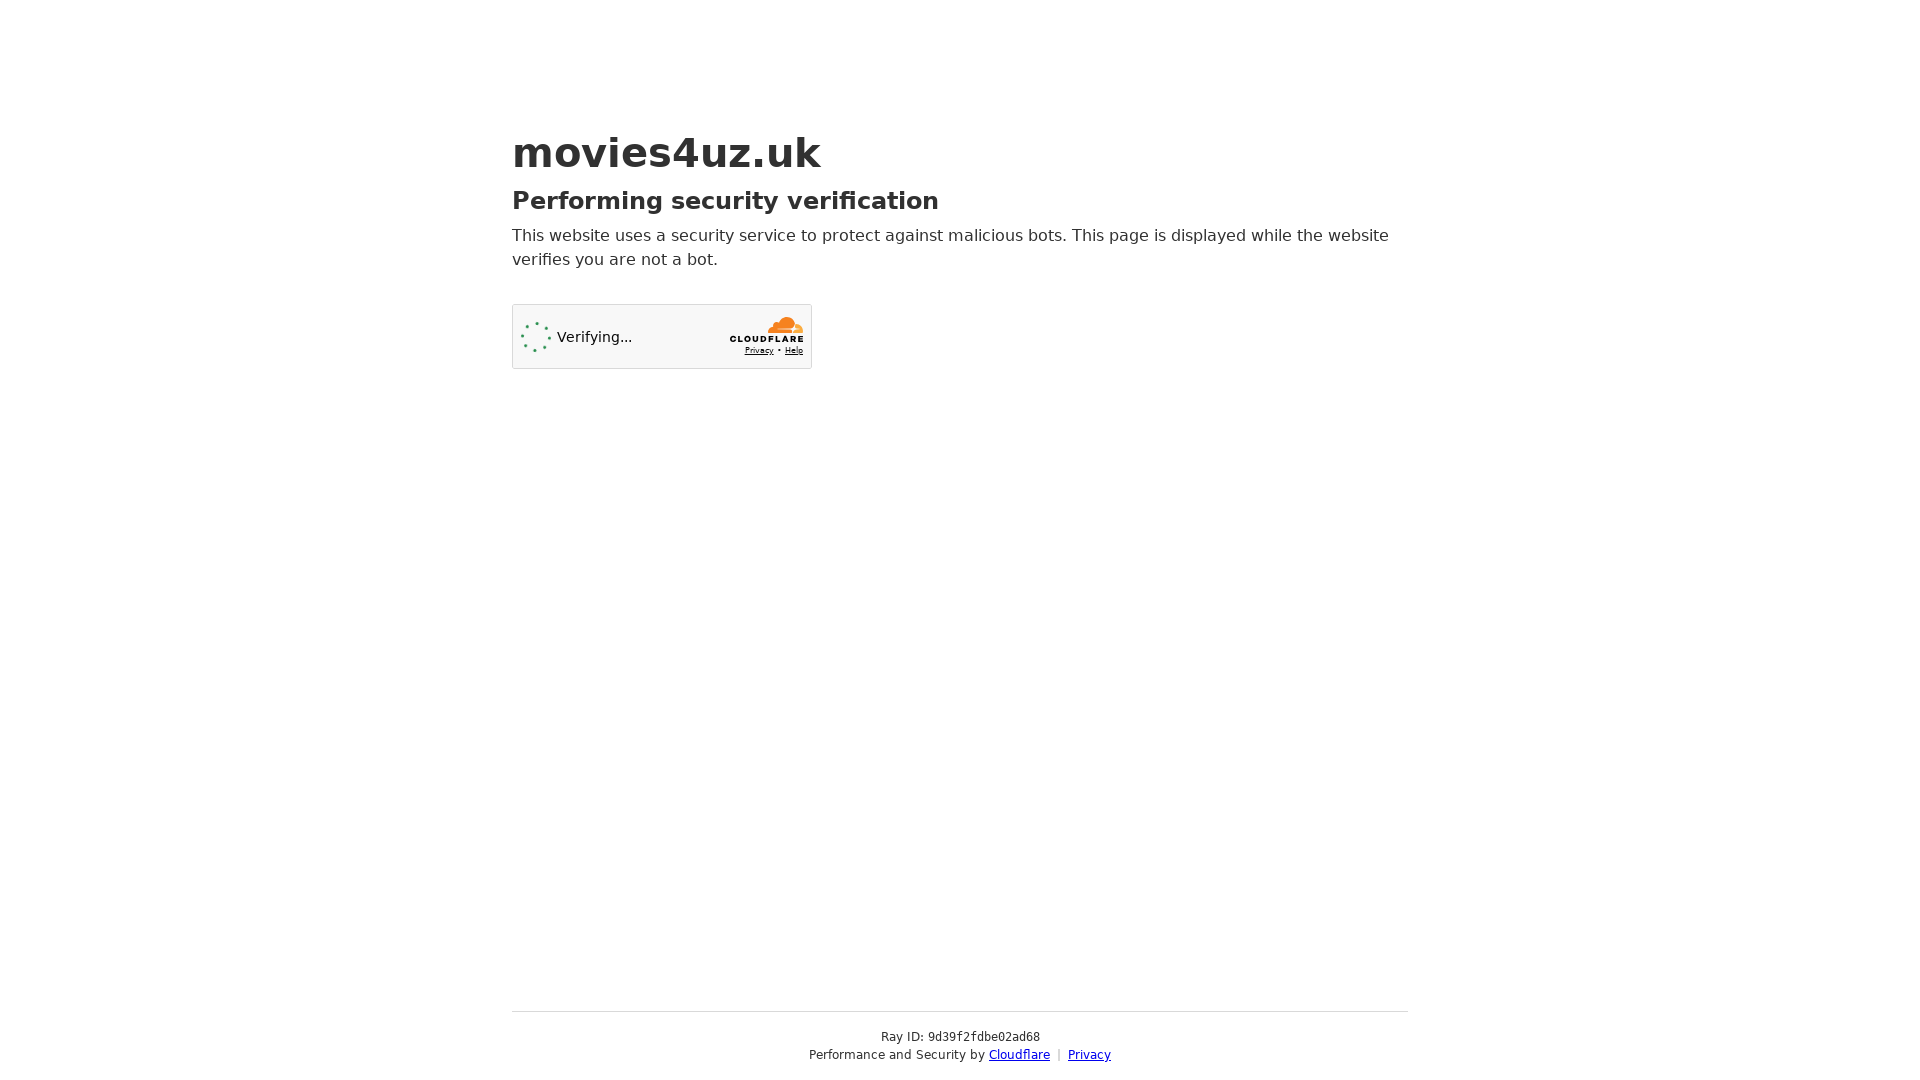

Retrieved page title: Just a moment...
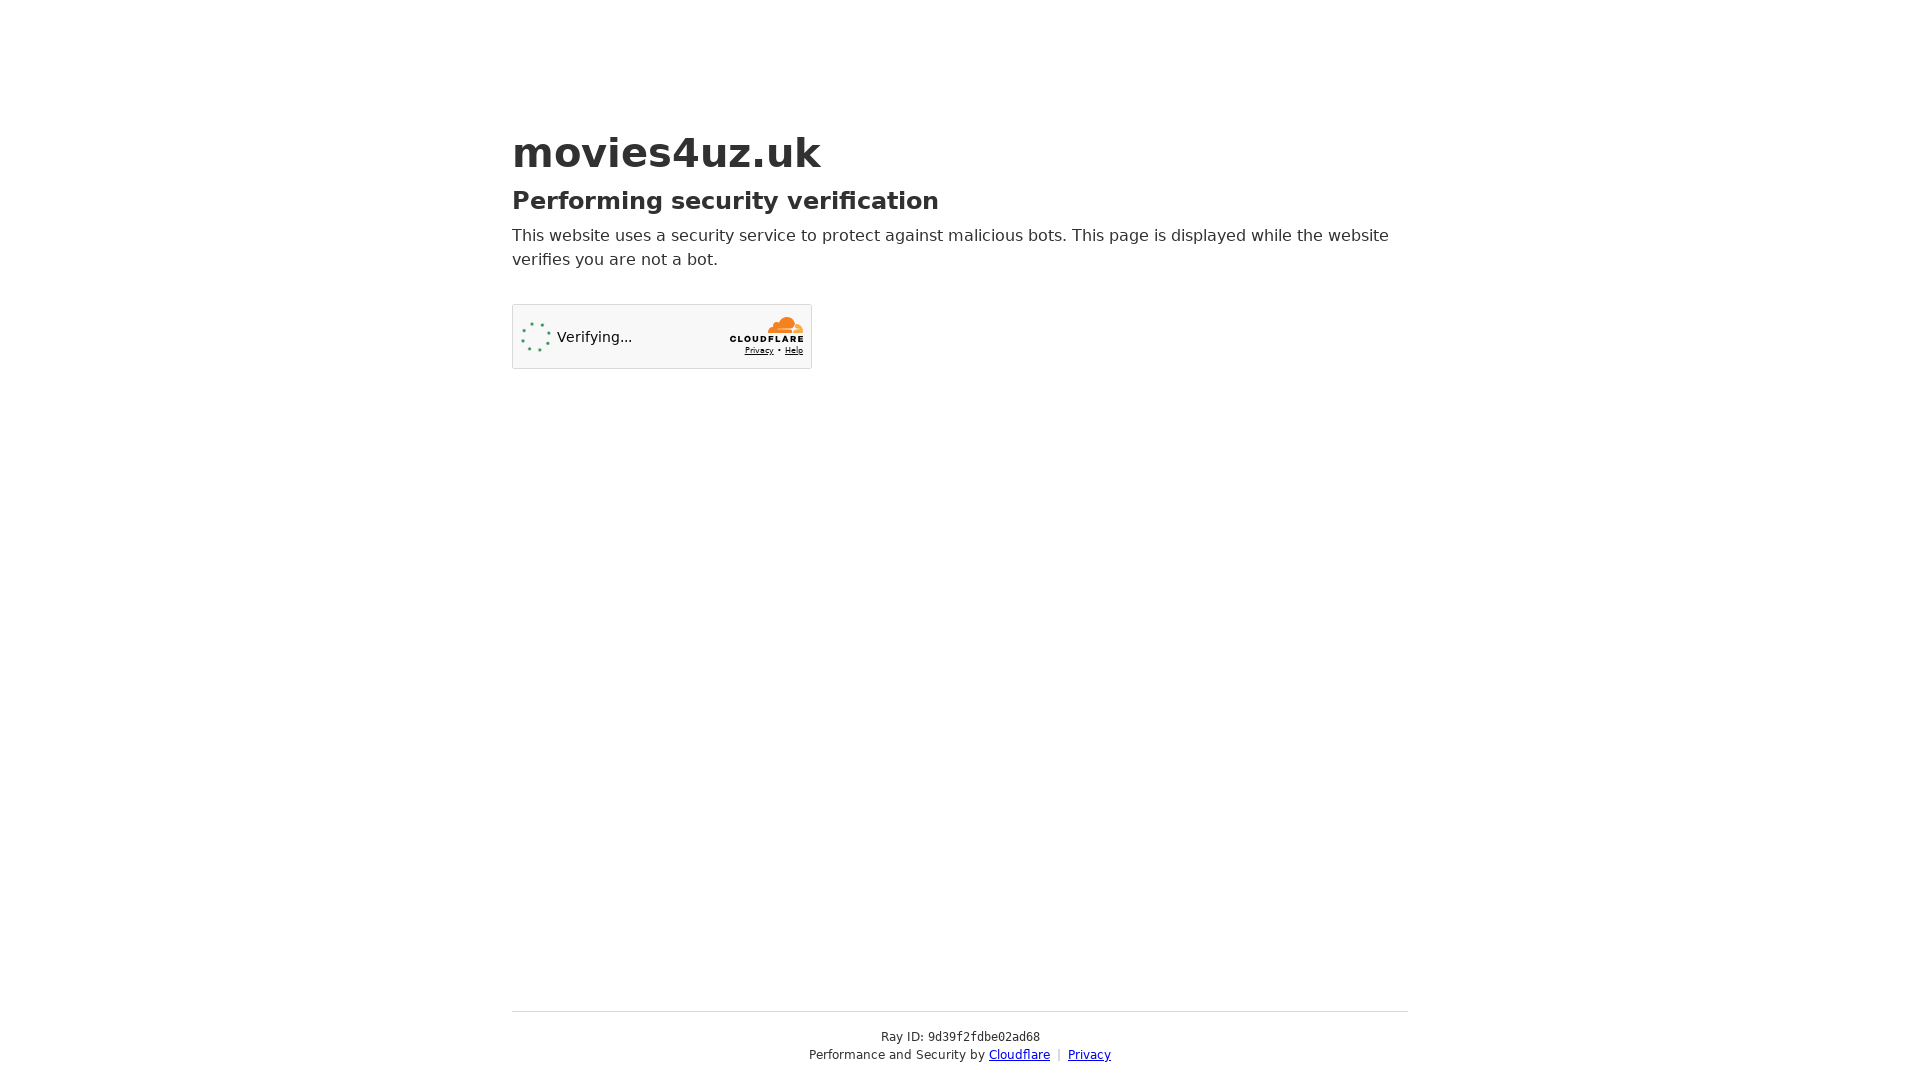

Printed page title to console
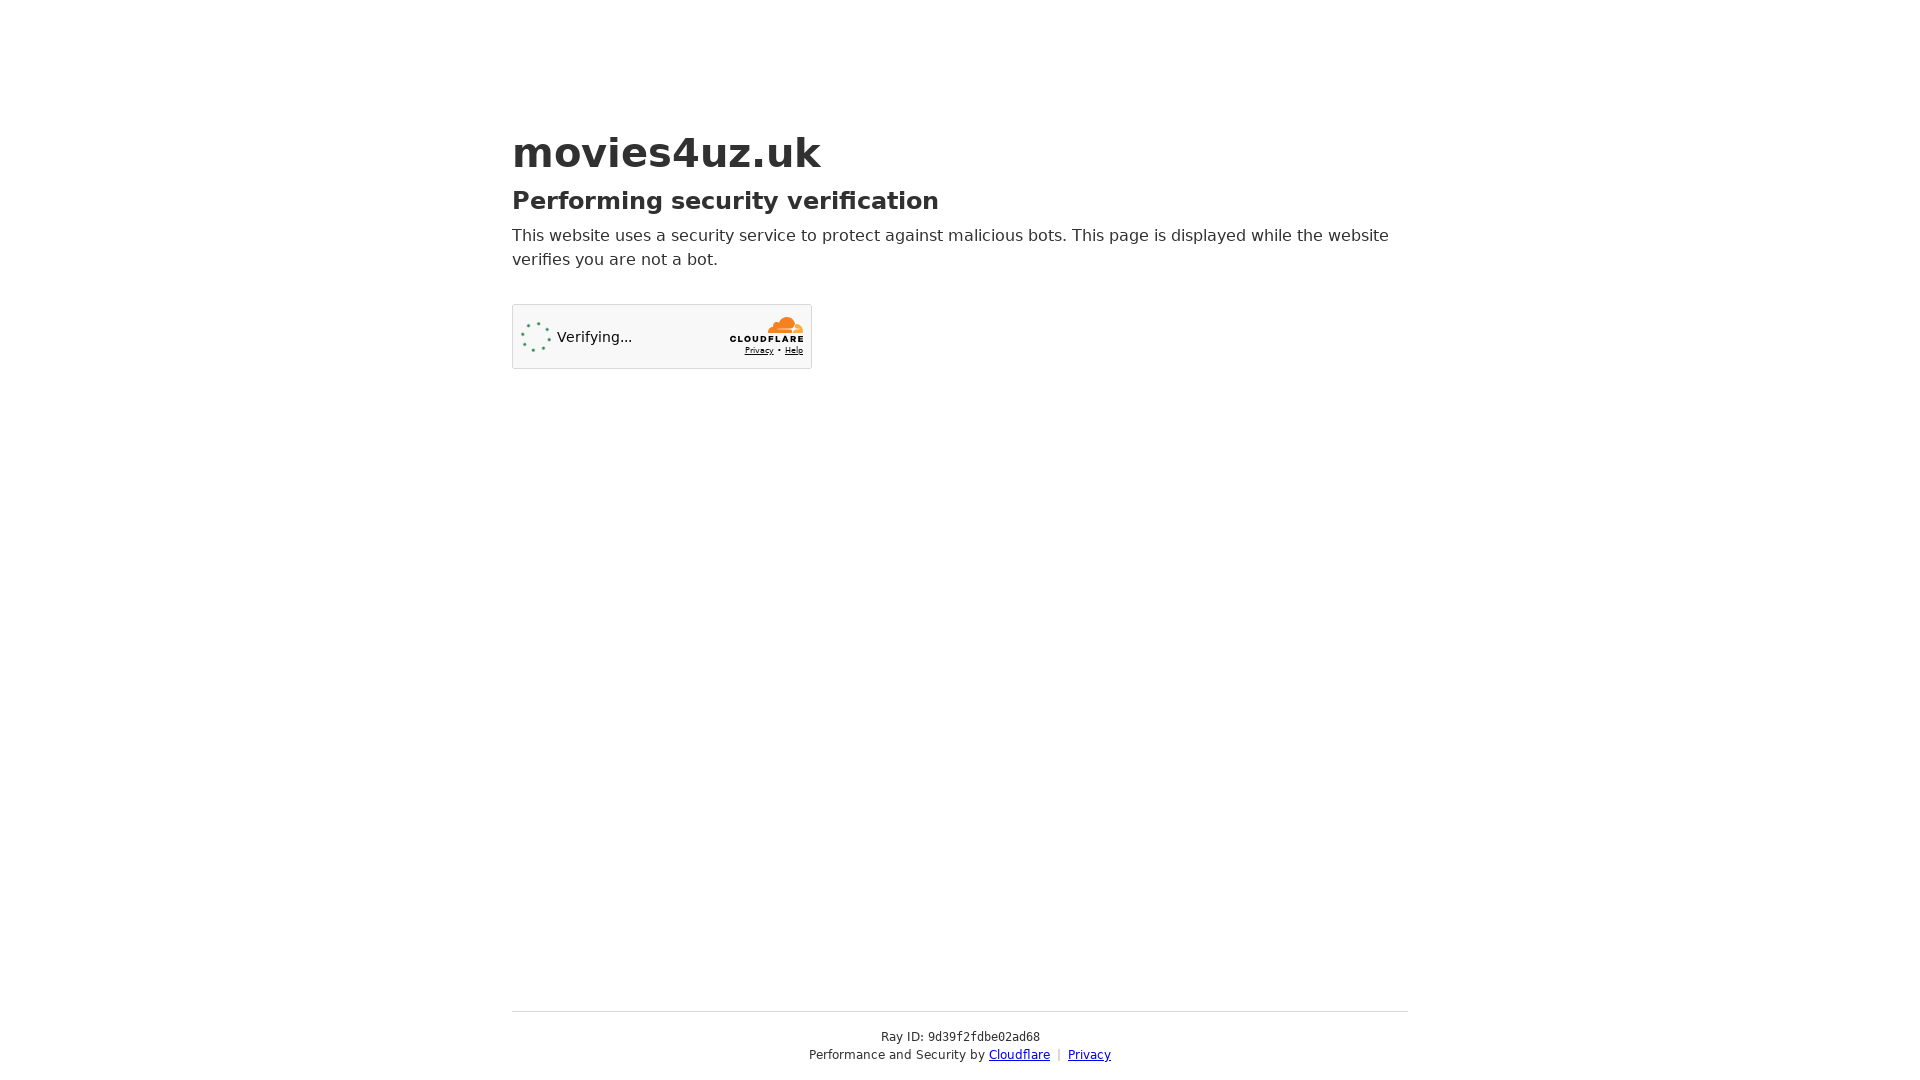

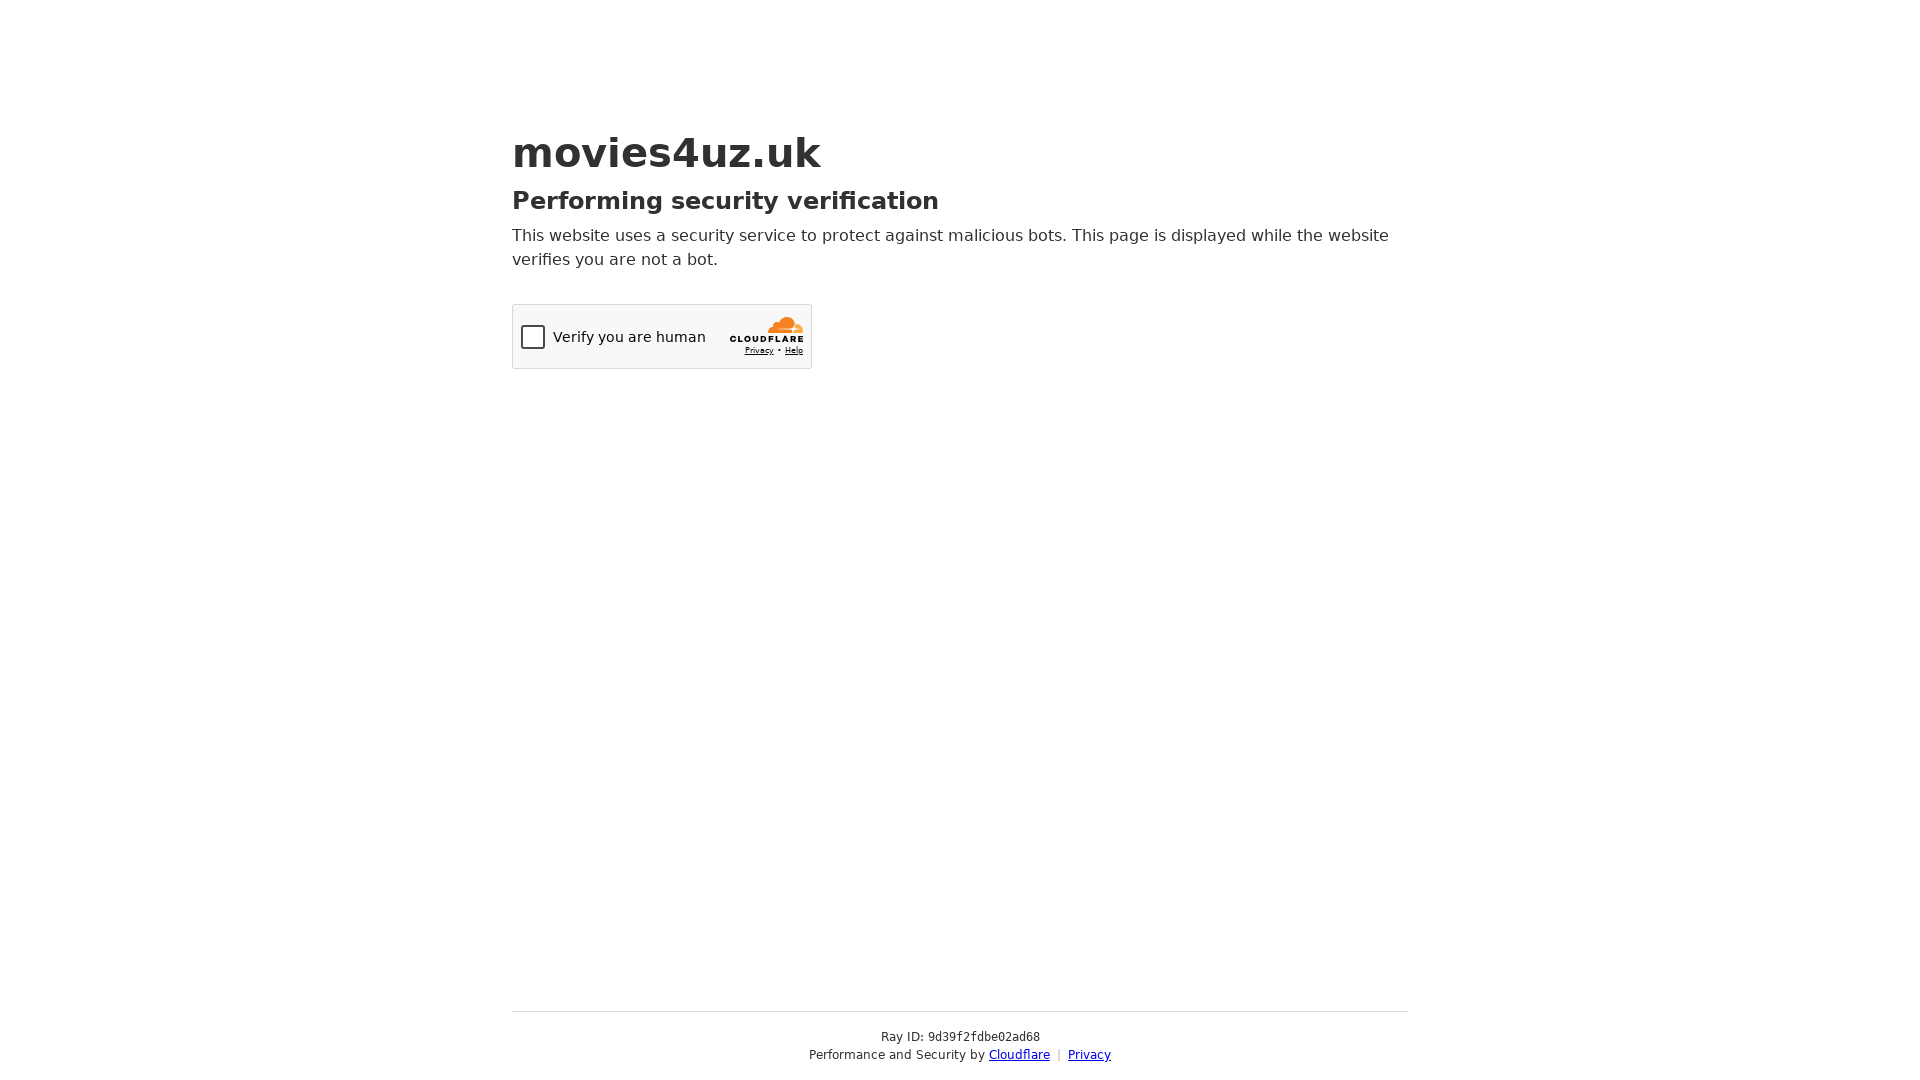